Tests how the calculator handles non-numeric input in the number fields

Starting URL: https://testsheepnz.github.io/BasicCalculator.html

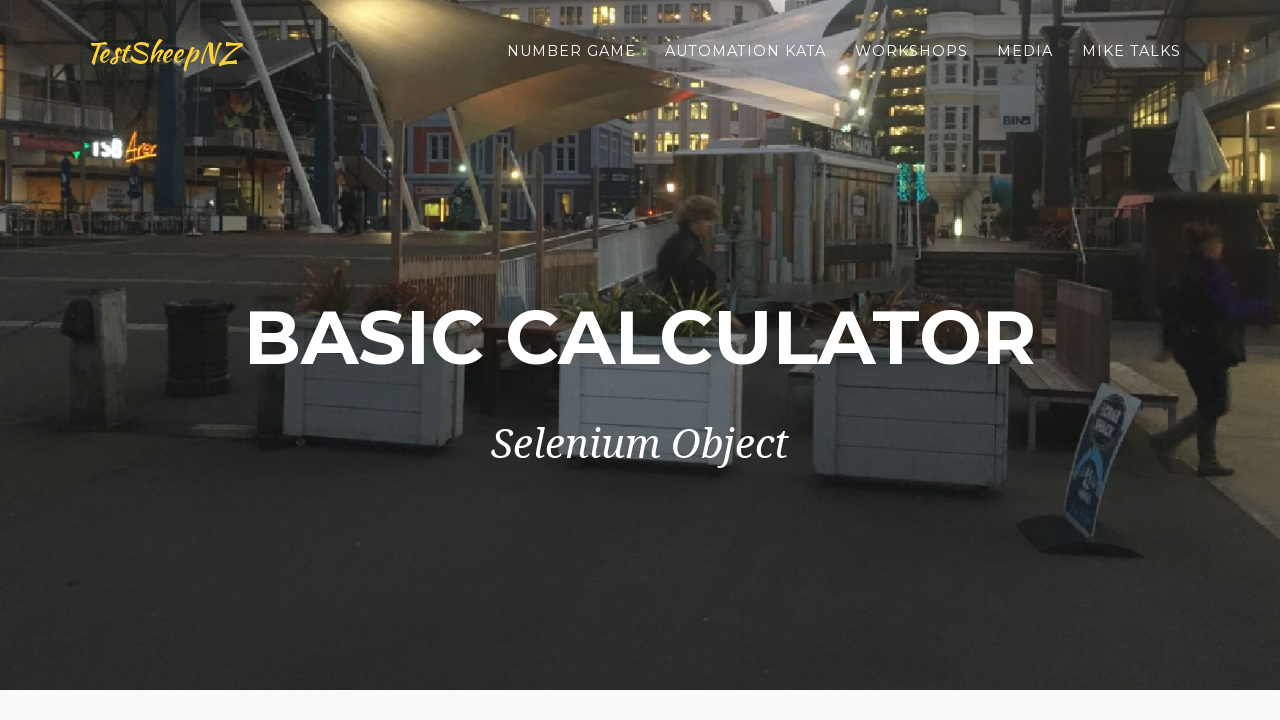

Filled first number field with non-numeric value 'abc' on #number1Field
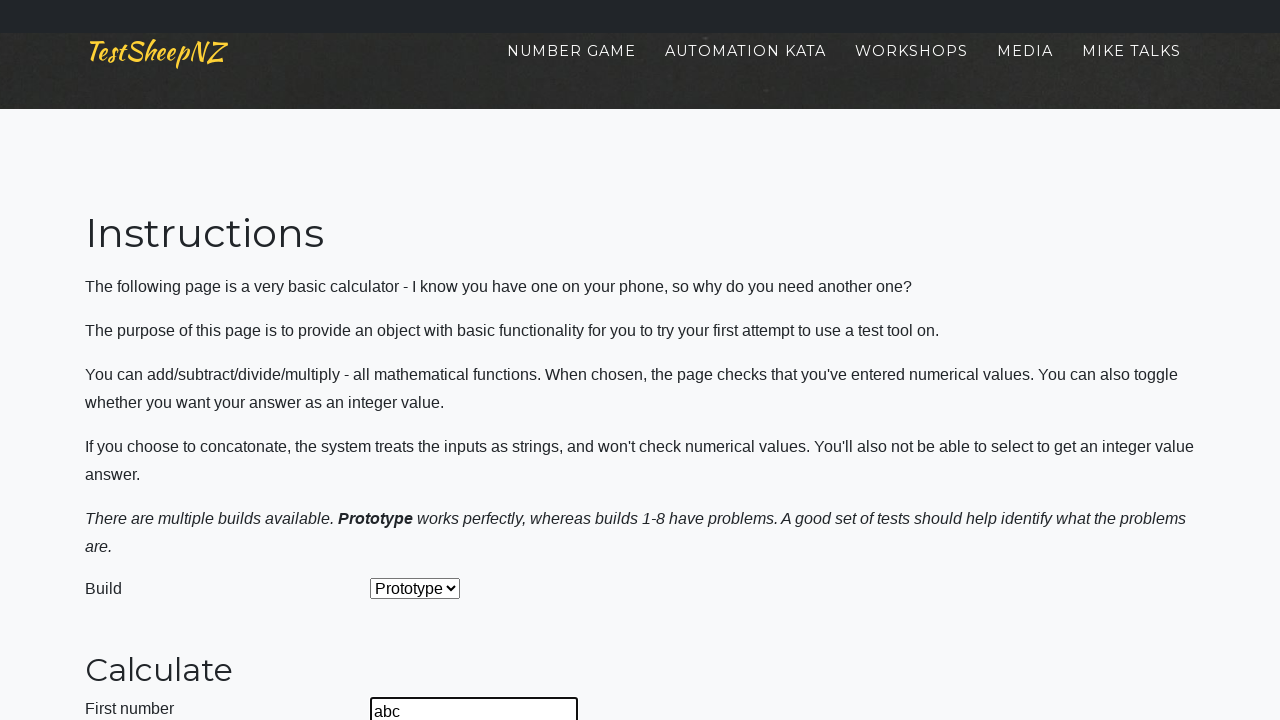

Filled second number field with '5' on #number2Field
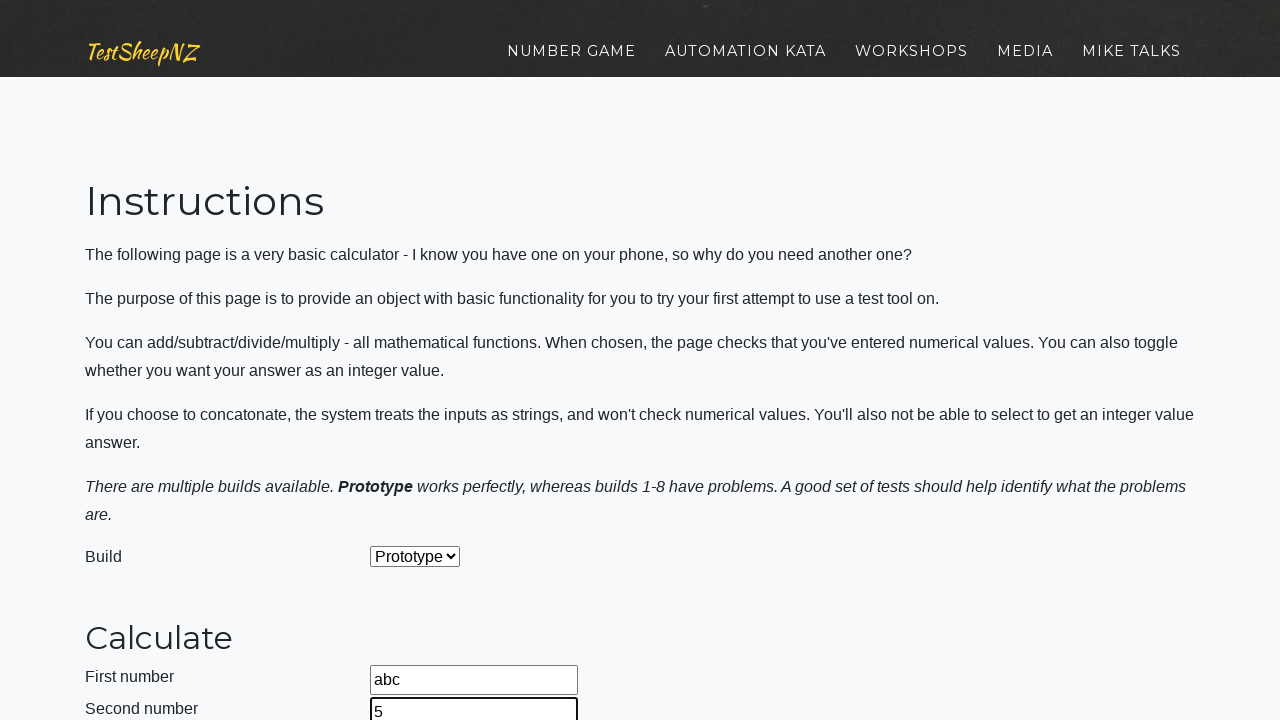

Selected 'Add' operation from dropdown on #selectOperationDropdown
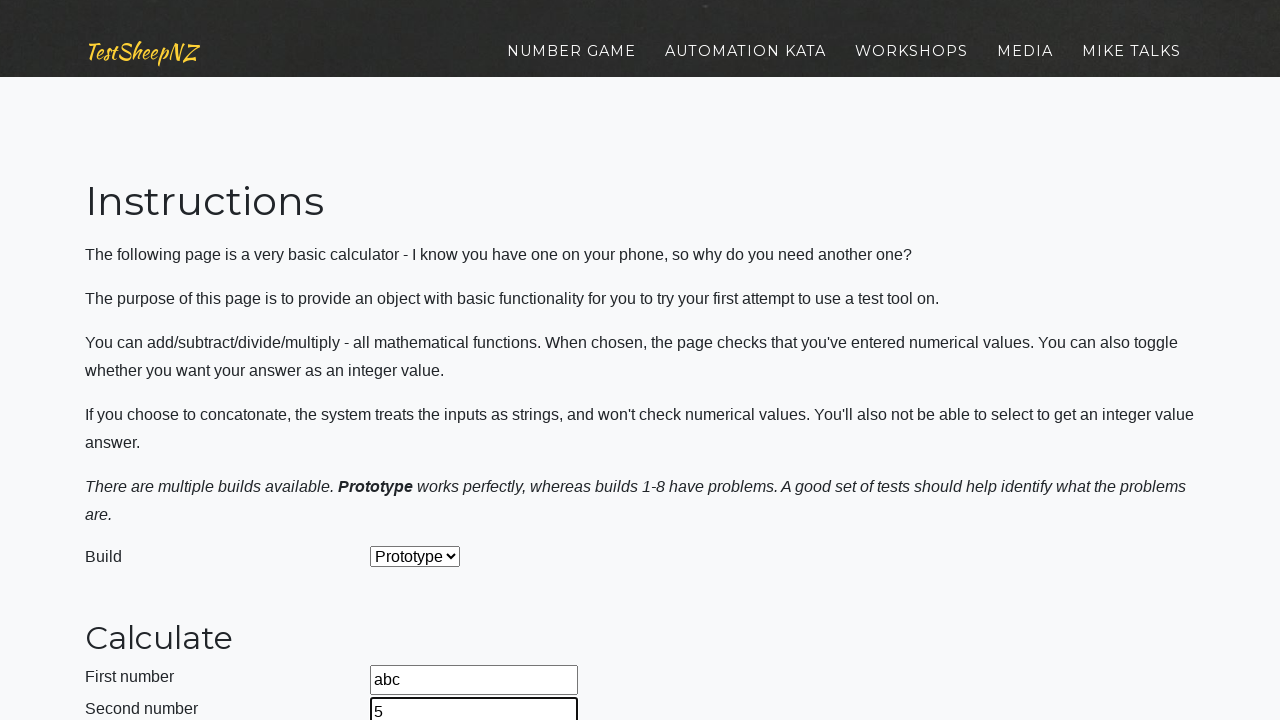

Clicked calculate button at (422, 361) on #calculateButton
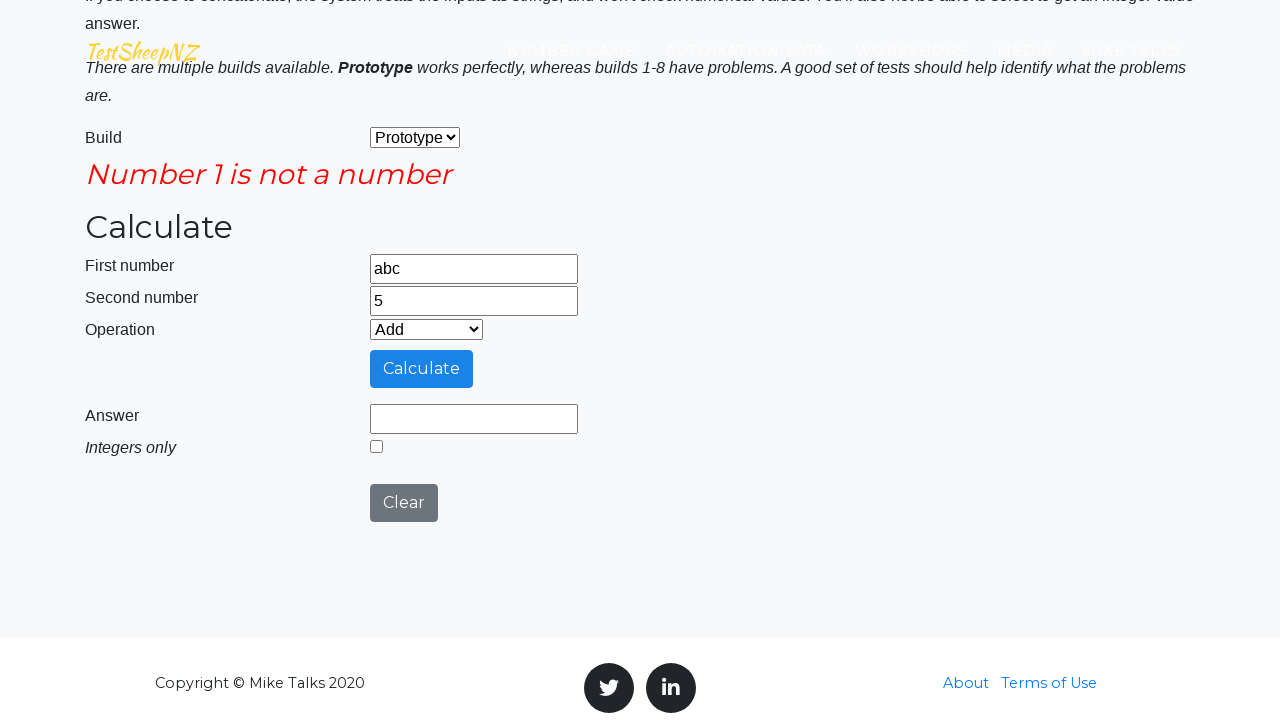

Result field loaded
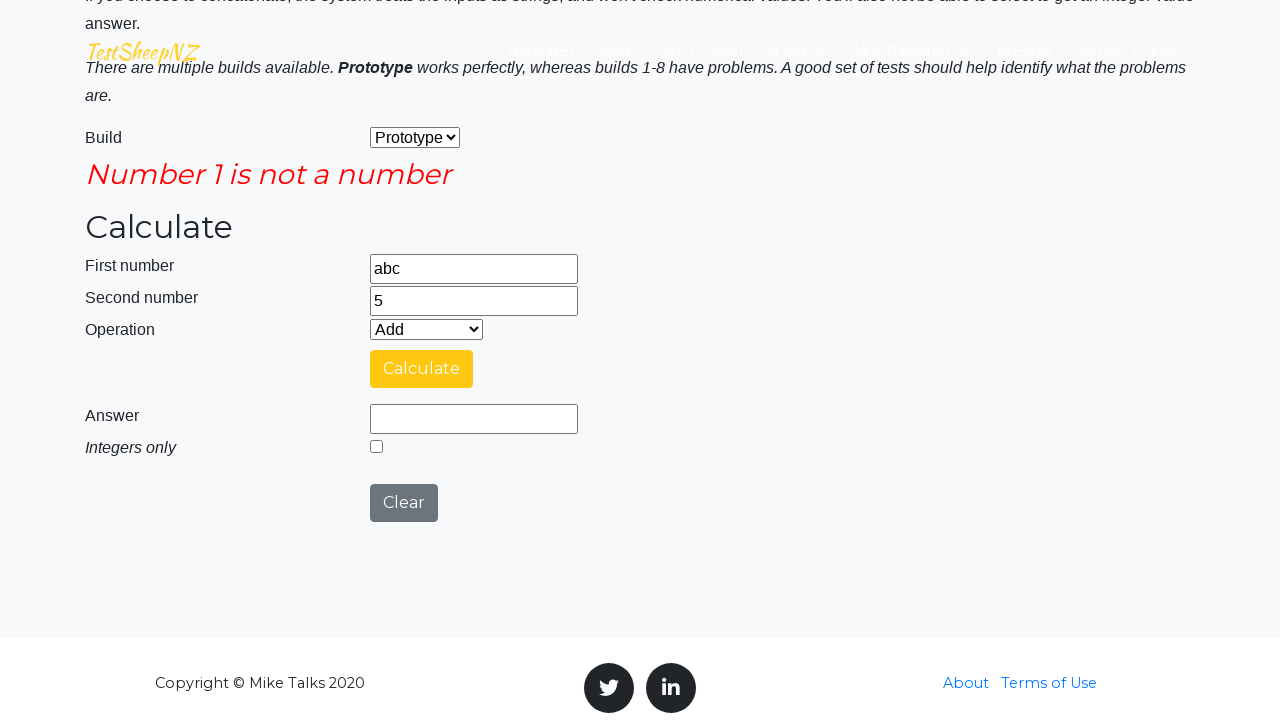

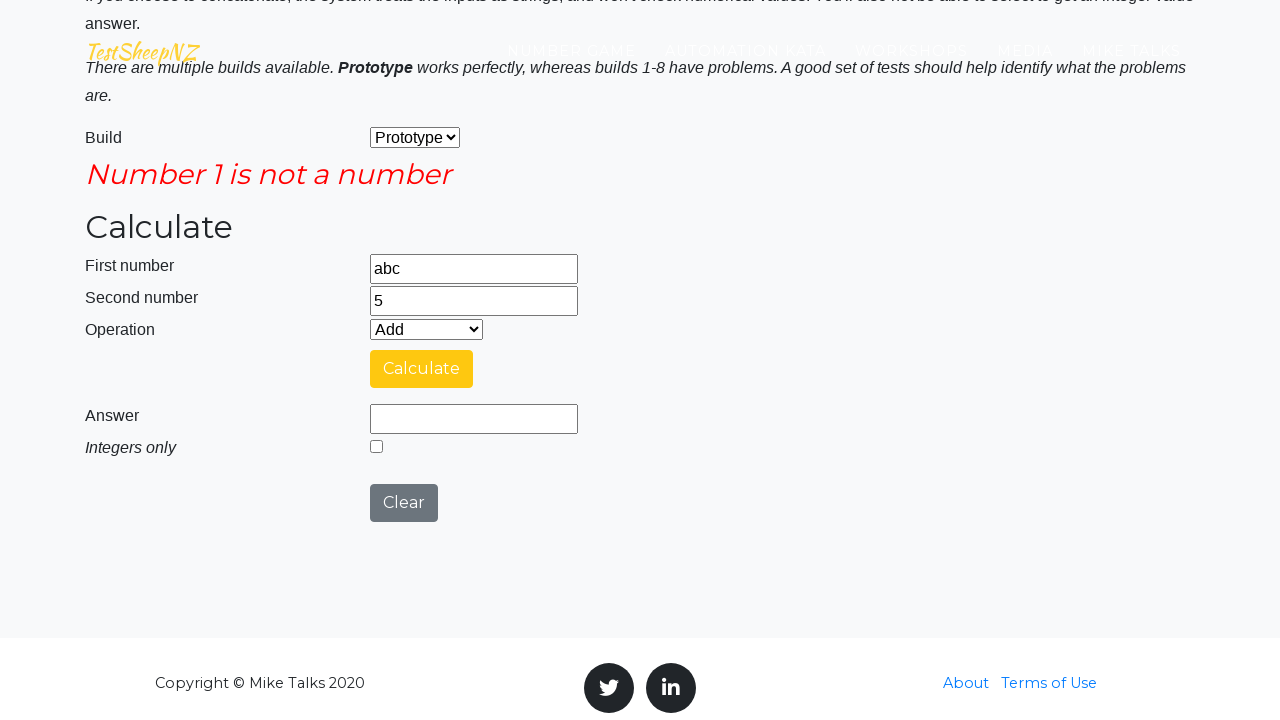